Tests flight search functionality on Kosova-Fly website by selecting one-way trip, choosing departure and arrival airports, setting a date, and submitting the search form to view available flights.

Starting URL: https://www.kosova-fly.de/

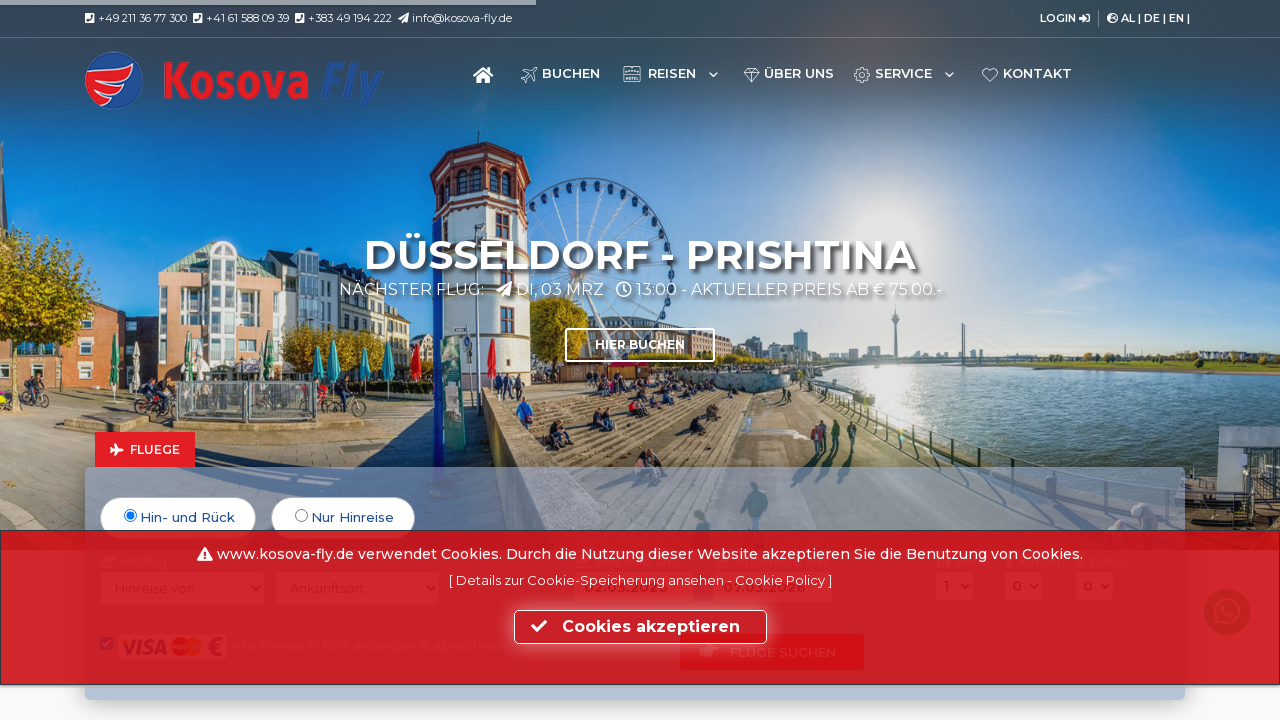

Clicked one-way trip radio button at (302, 516) on input[value="ow"]
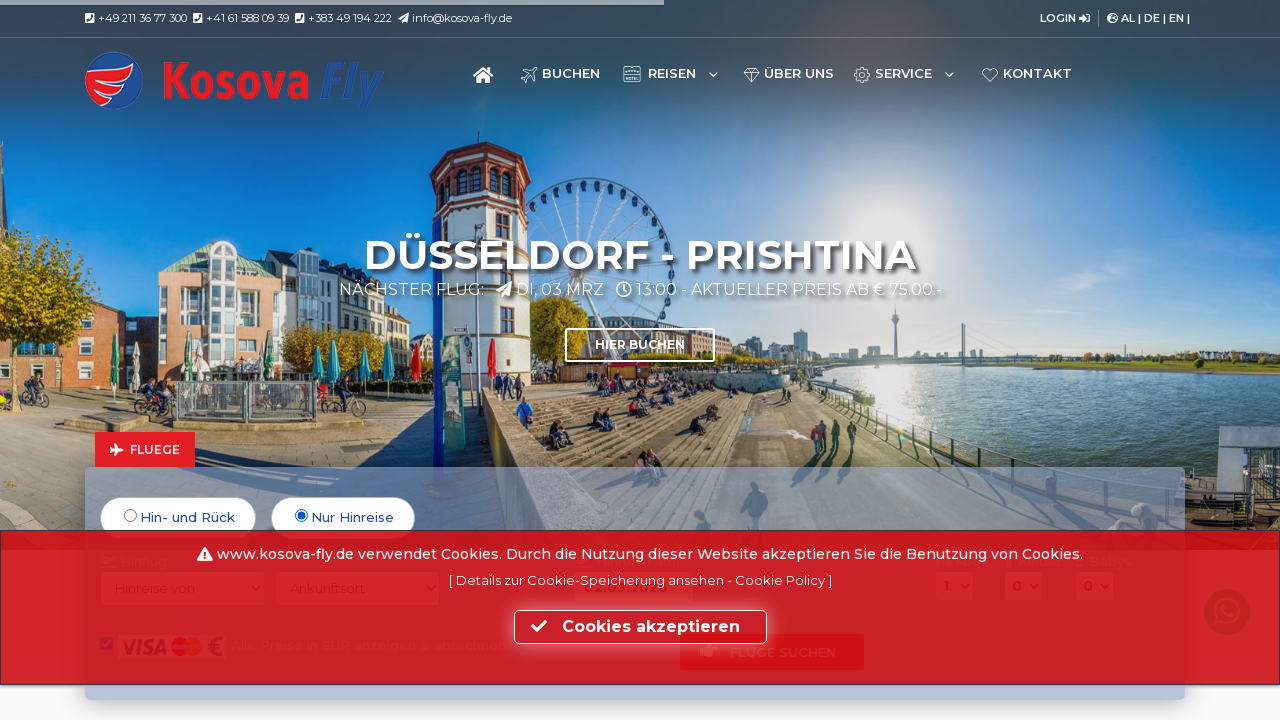

Selected departure airport: Pristina (PRN) on select[name="VON"]
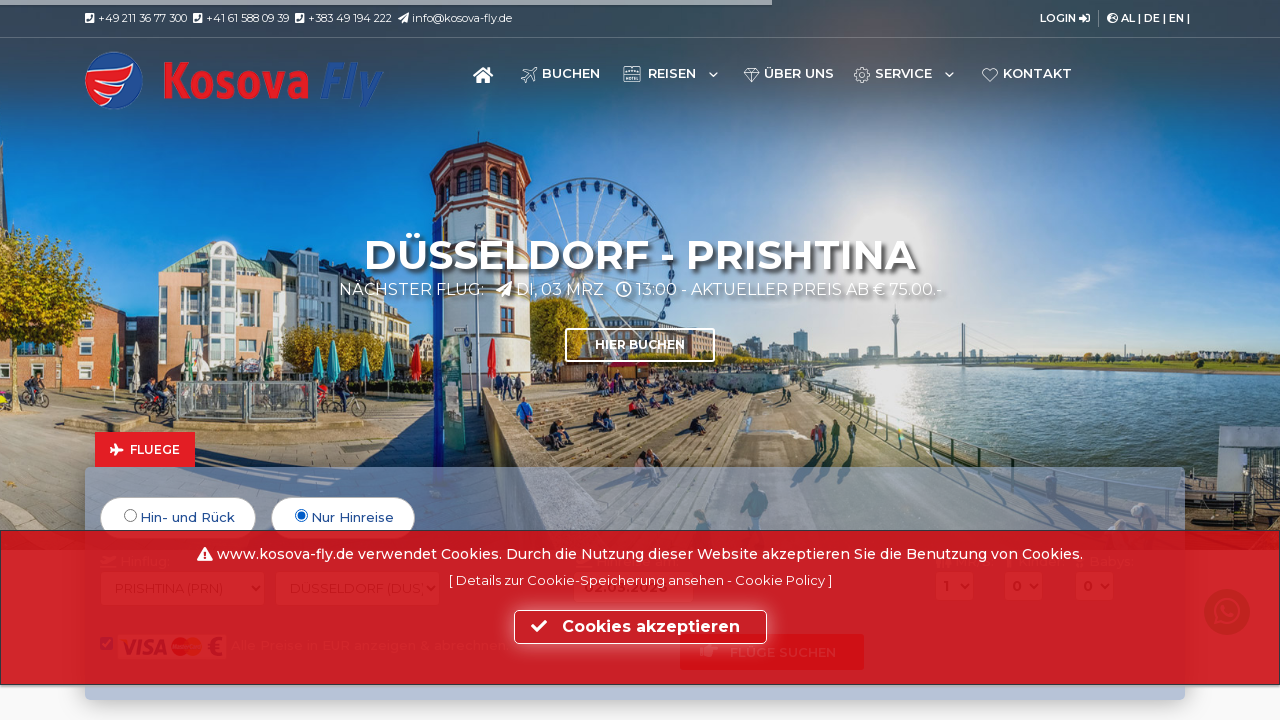

Selected arrival airport: Düsseldorf (DUS) on select[name="NACH"]
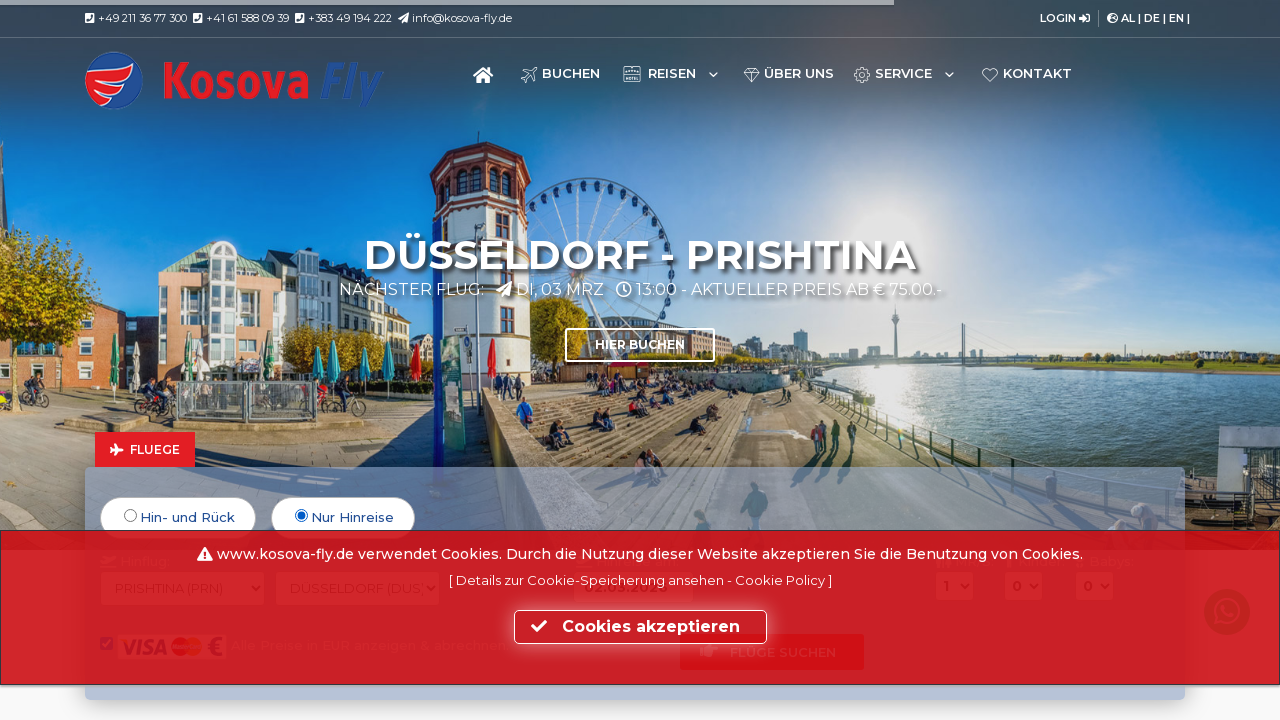

Set departure date to 2026-03-08 (7 days from now) on input[name="DATUM_HIN"]
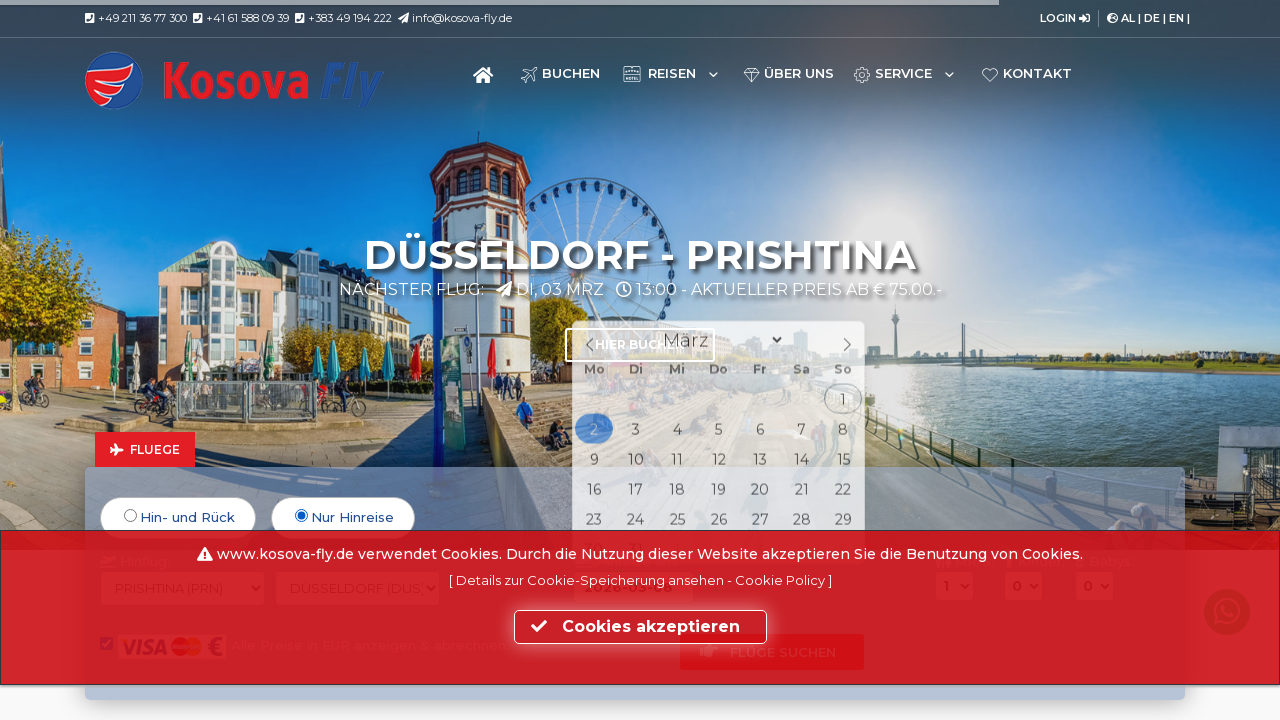

Search button became visible
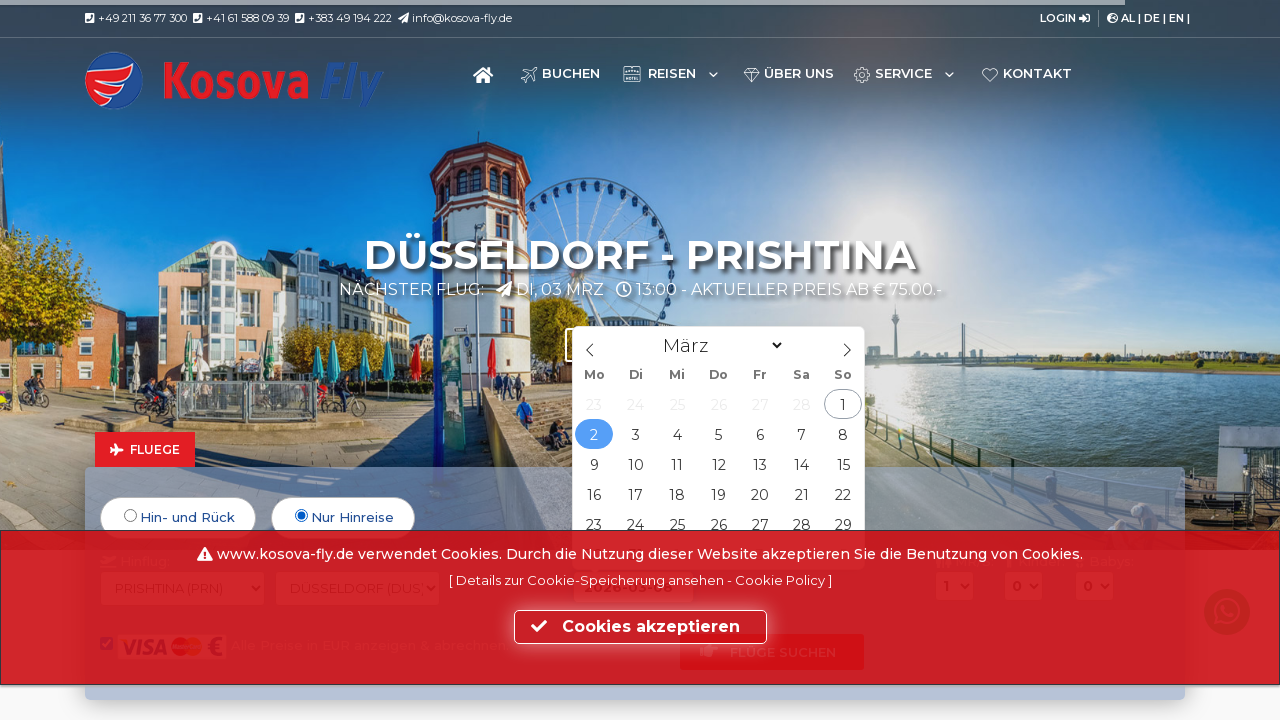

Clicked search button to submit flight search at (772, 361) on a#buchen_aktion
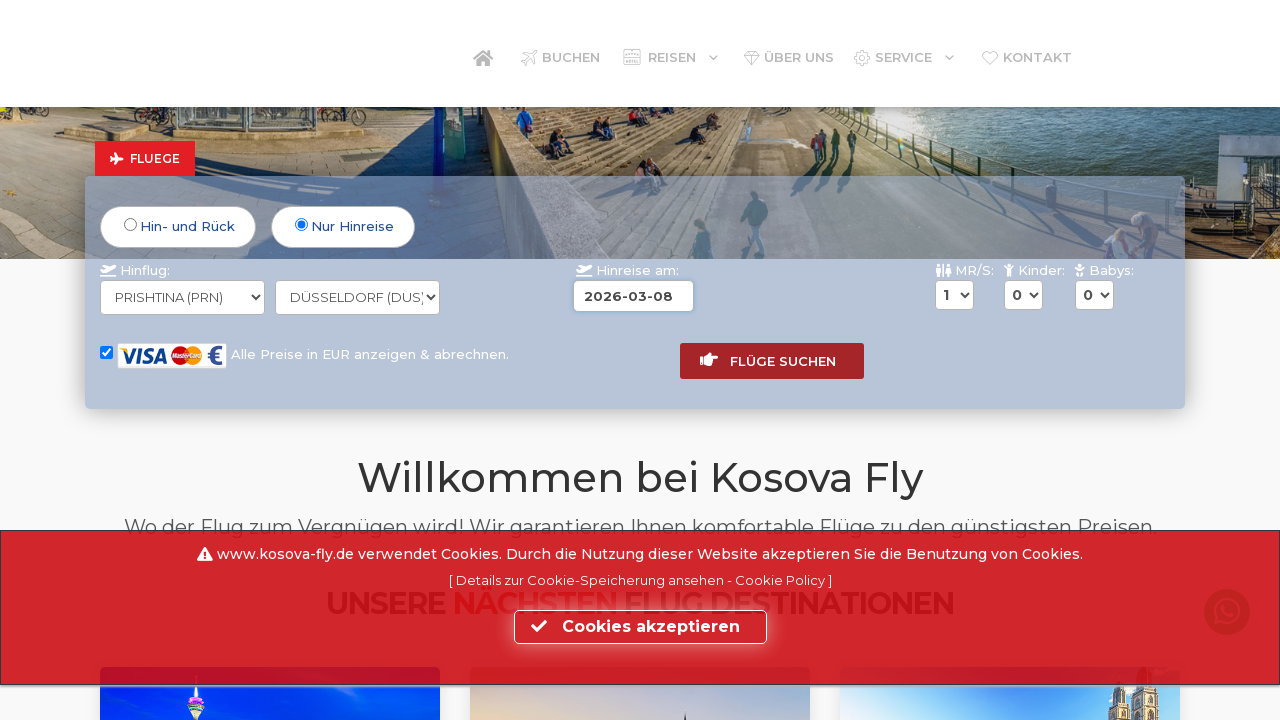

Page loaded with search results (network idle)
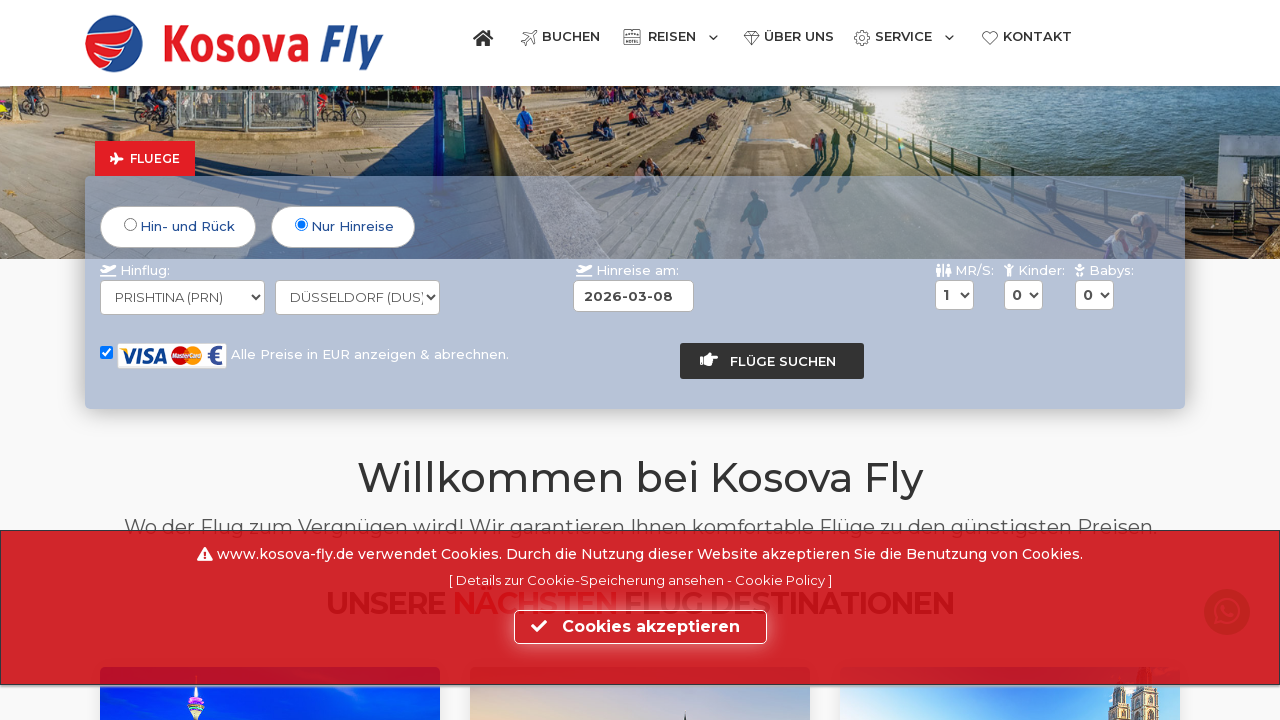

Flight results table is displayed
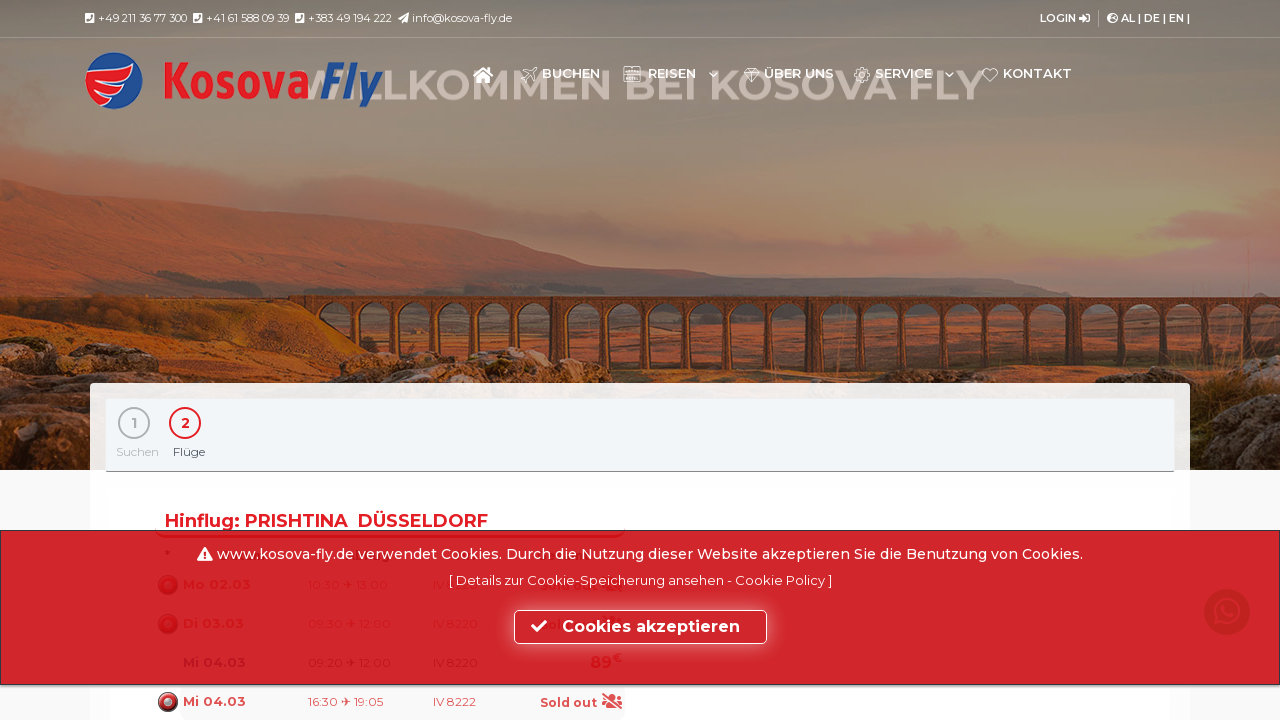

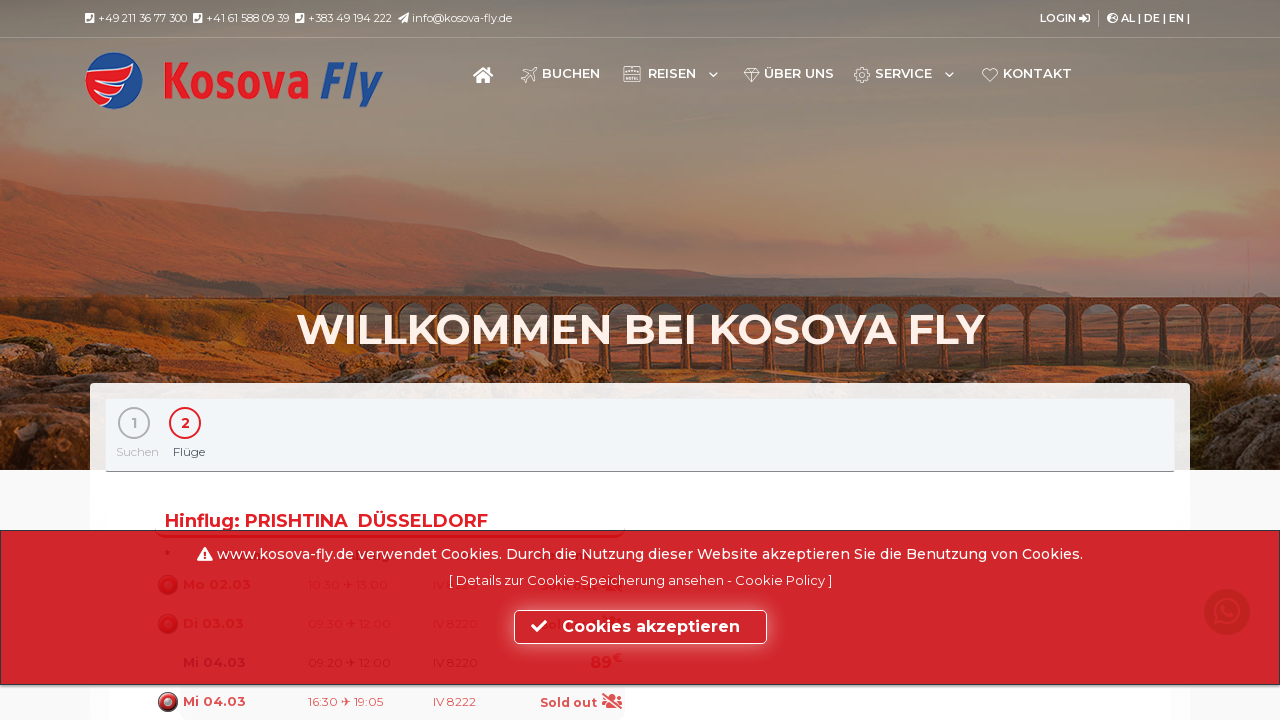